Tests multiple window handling by opening a privacy policy link in a new window, interacting with it, and switching back to the main window

Starting URL: http://www.deal4loans.com/apply-education-loans.php

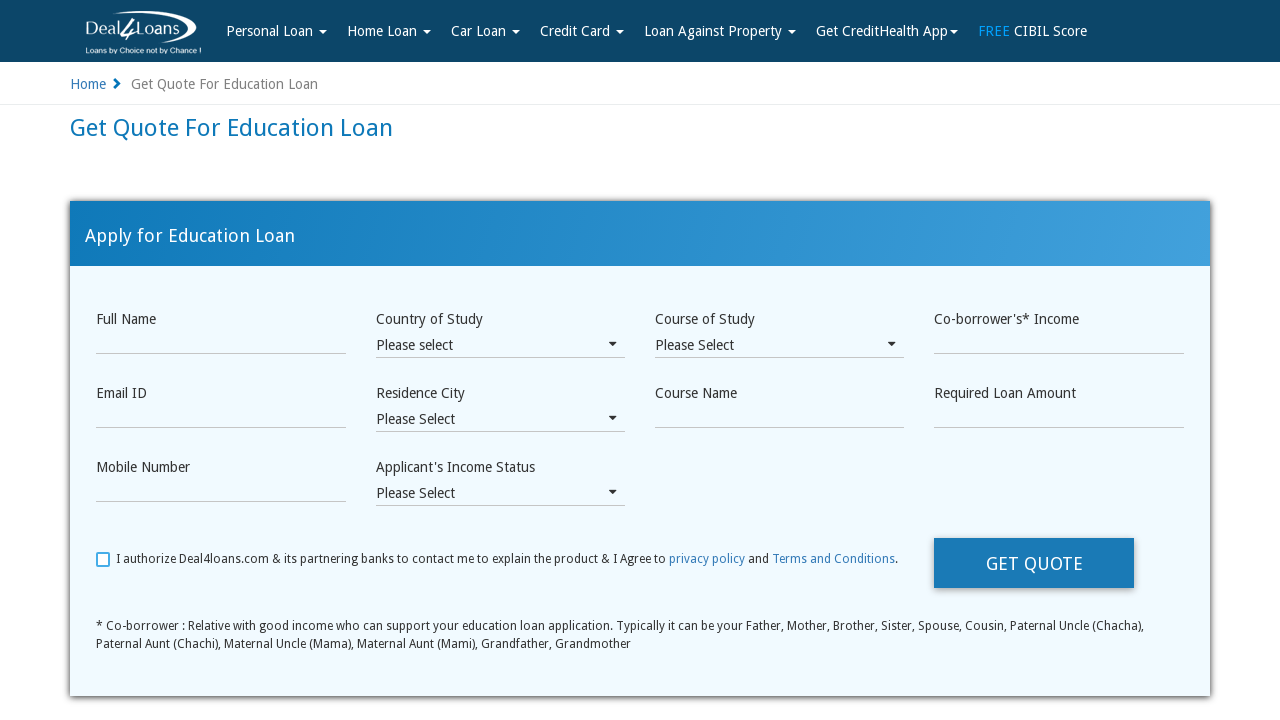

Clicked privacy policy link to open new window at (707, 559) on a:text('privacy policy')
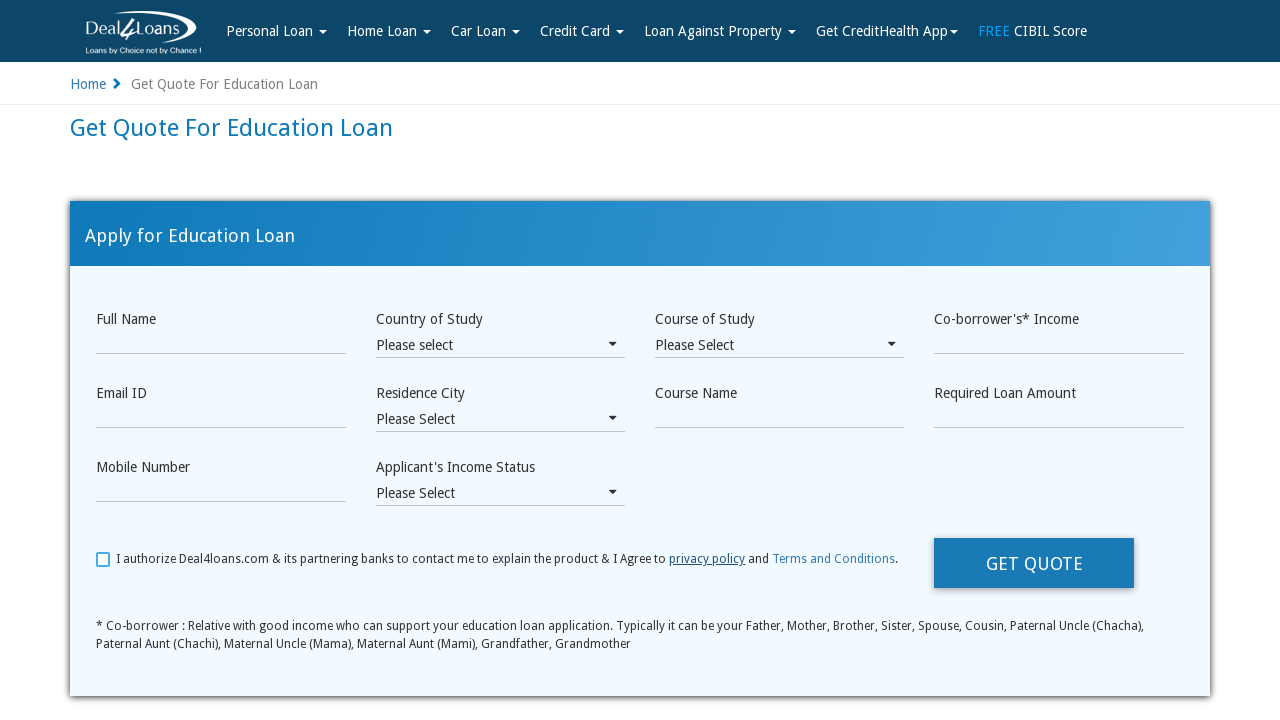

New window opened and captured
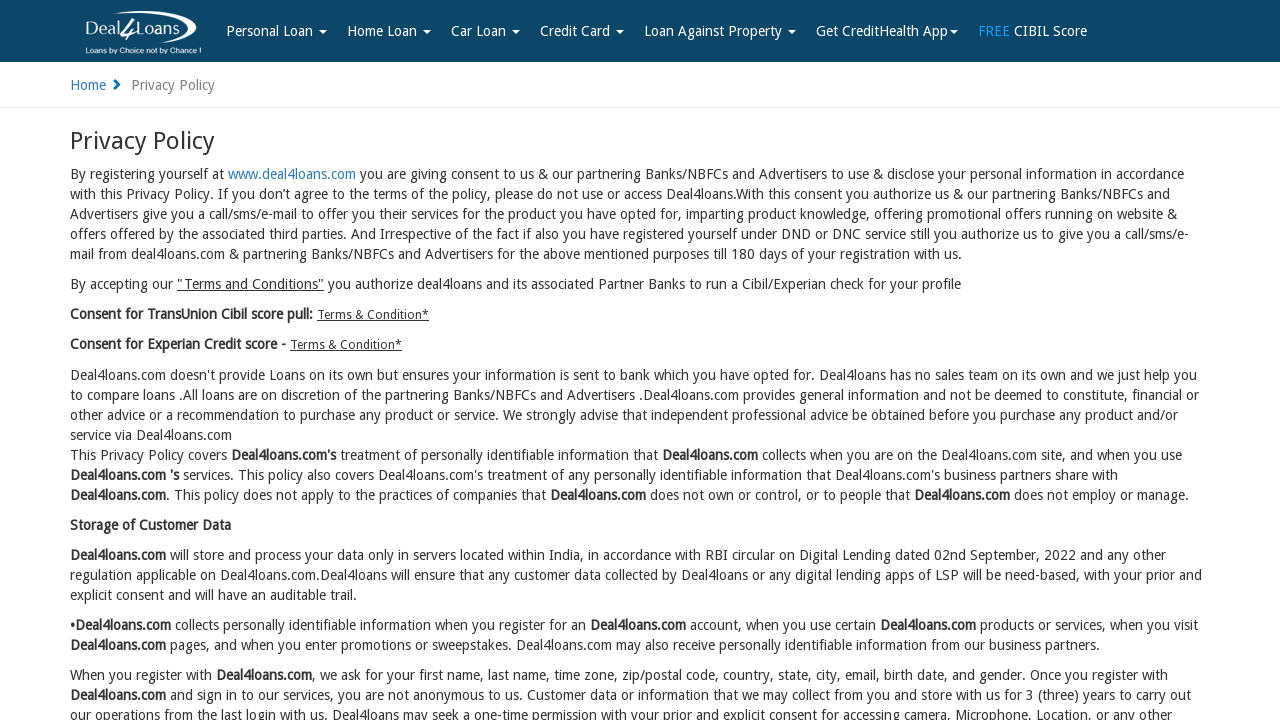

Filled name field with 'hello' in original window on #Name
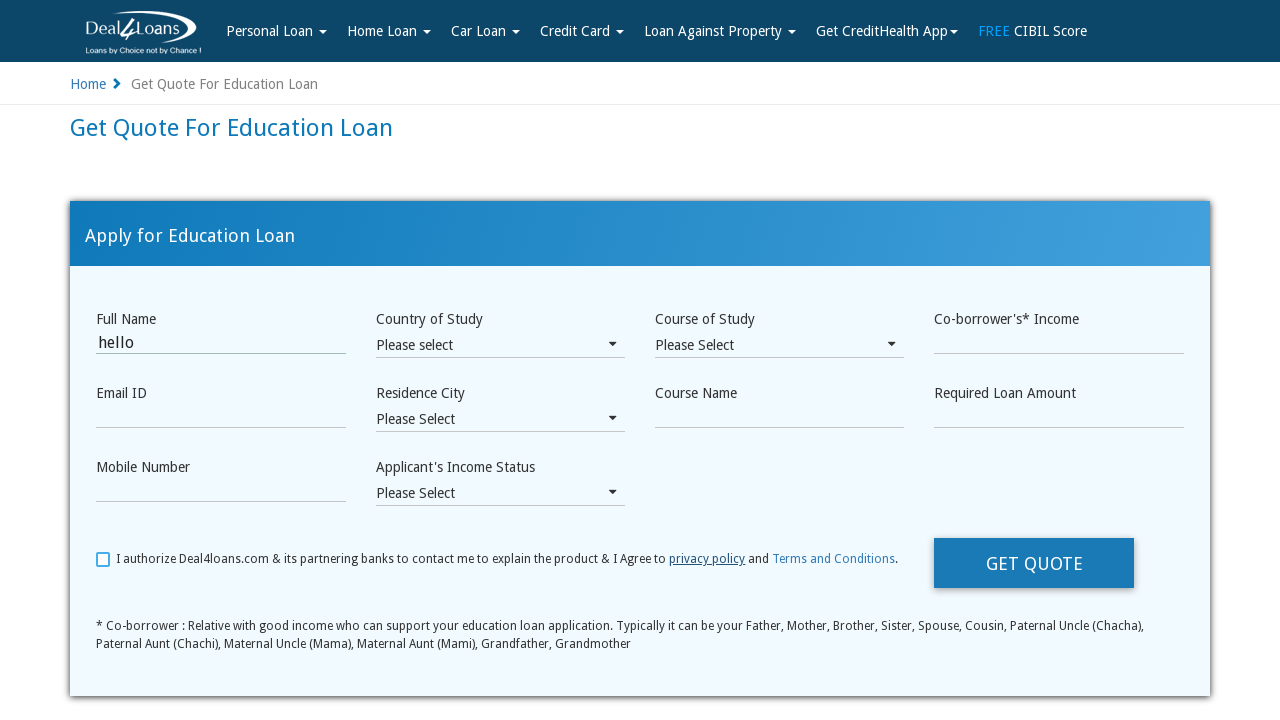

Clicked www.deal4loans.com link in new window at (292, 174) on xpath=//a[text()='www.deal4loans.com']
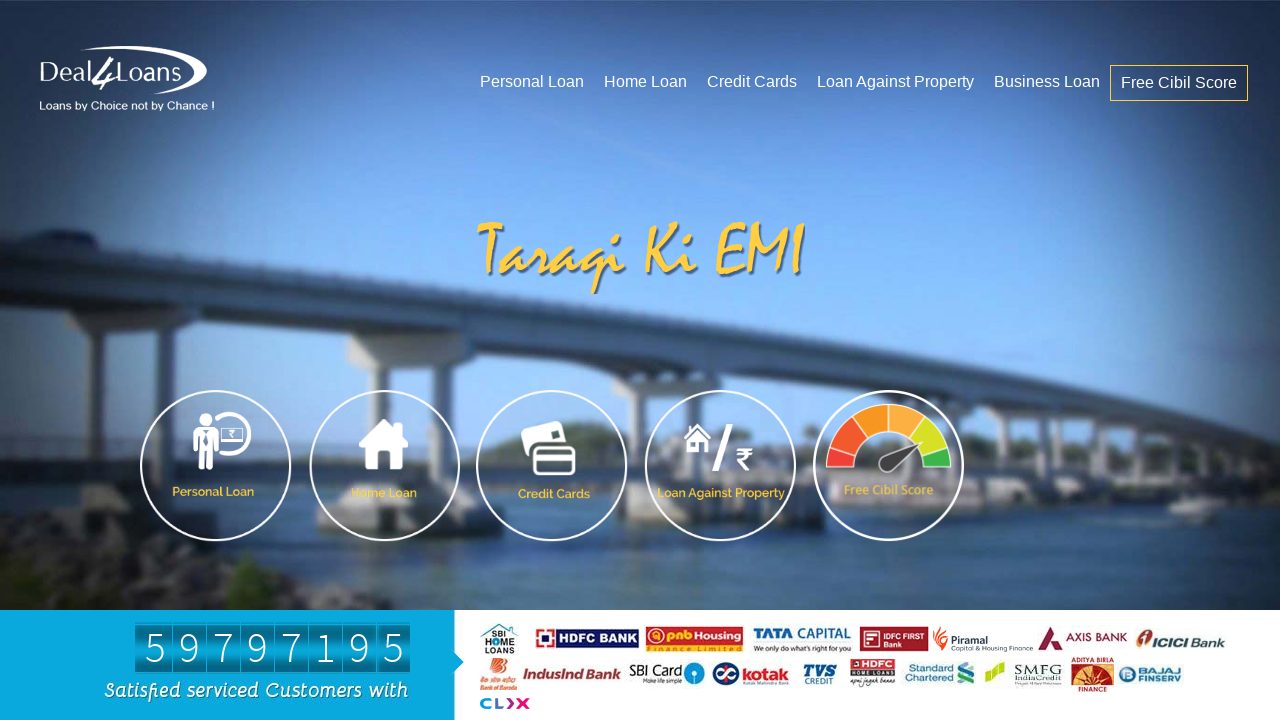

Closed the new window
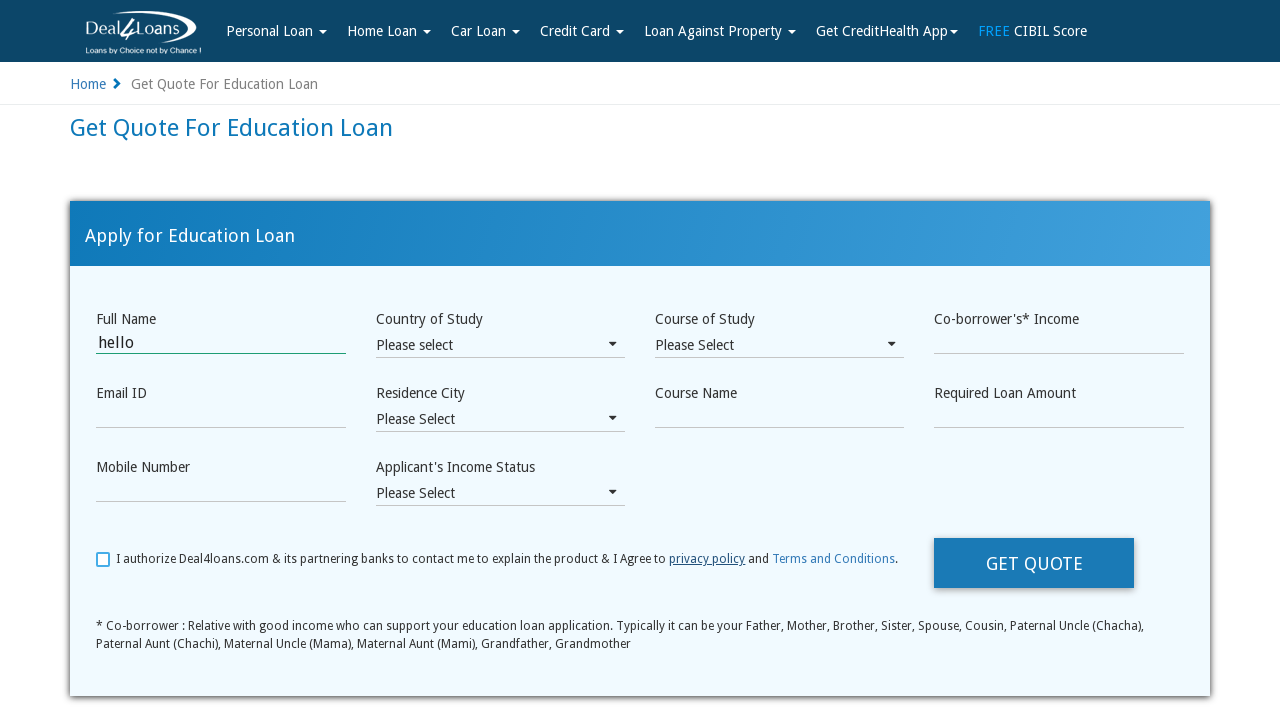

Cleared name field in original window on #Name
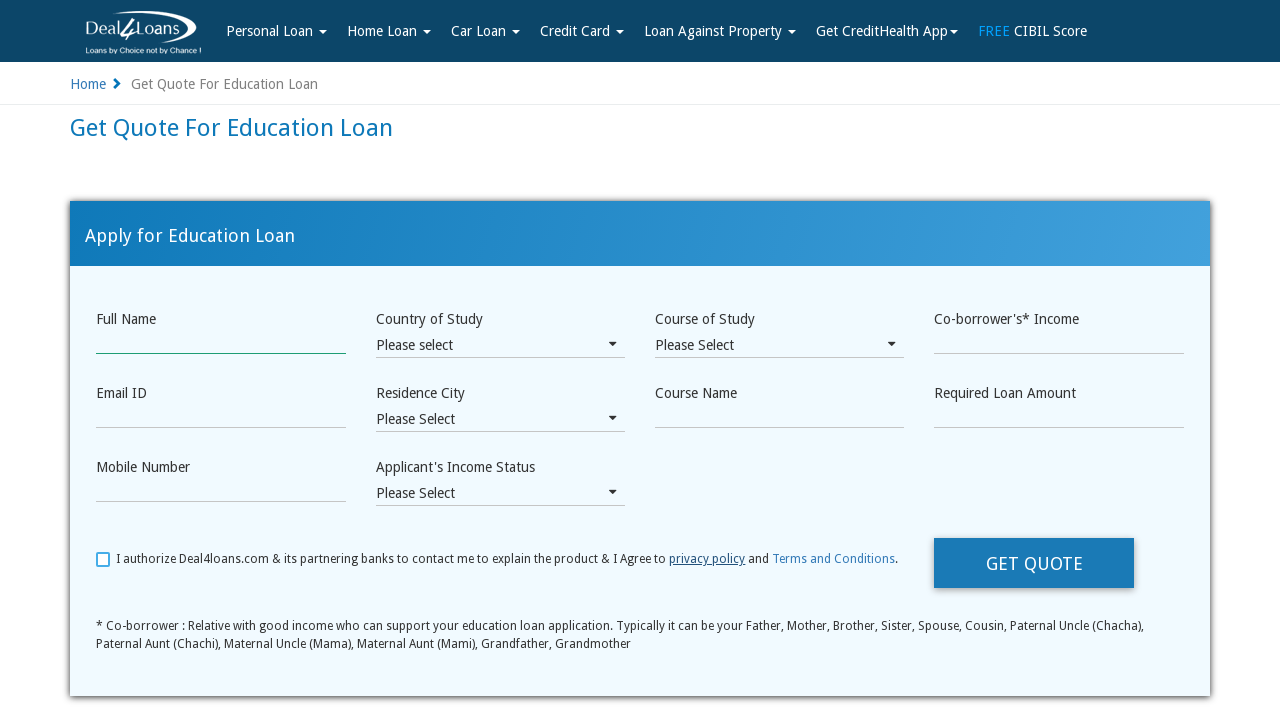

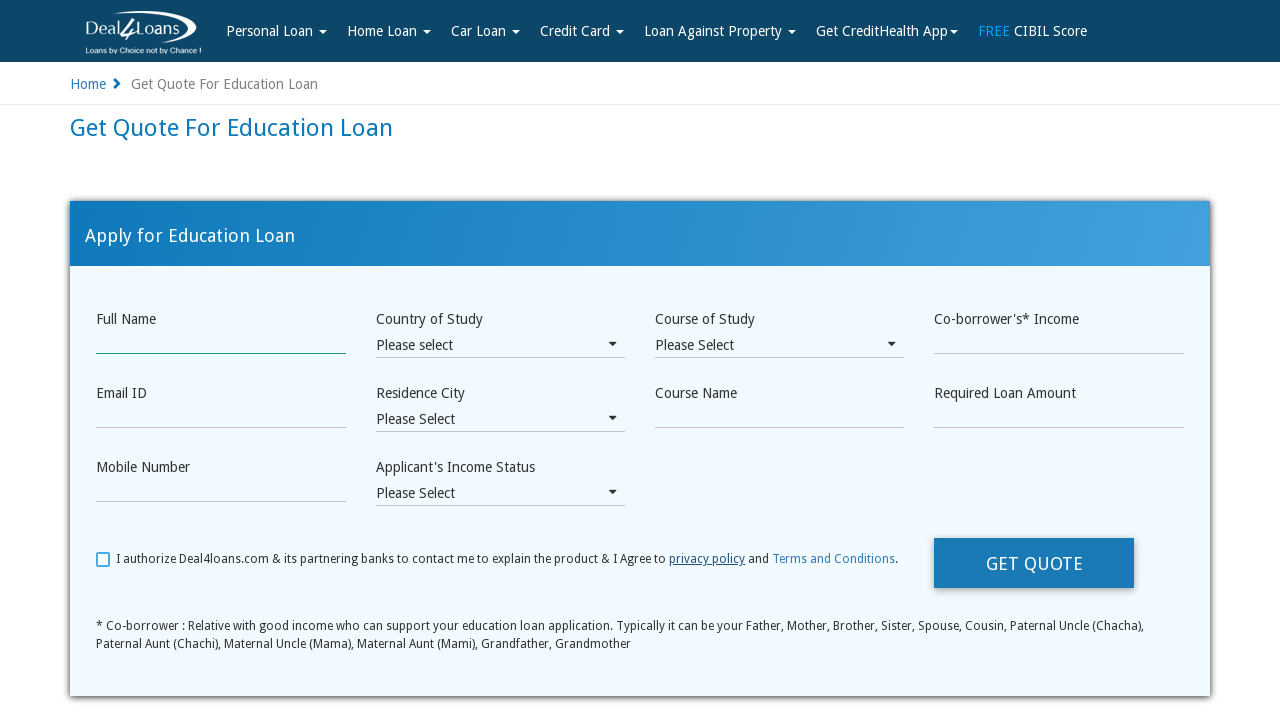